Verifies that the country dropdown options on the OrangeHRM trial page are sorted alphabetically

Starting URL: https://www.orangehrm.com/en/30-day-free-trial/

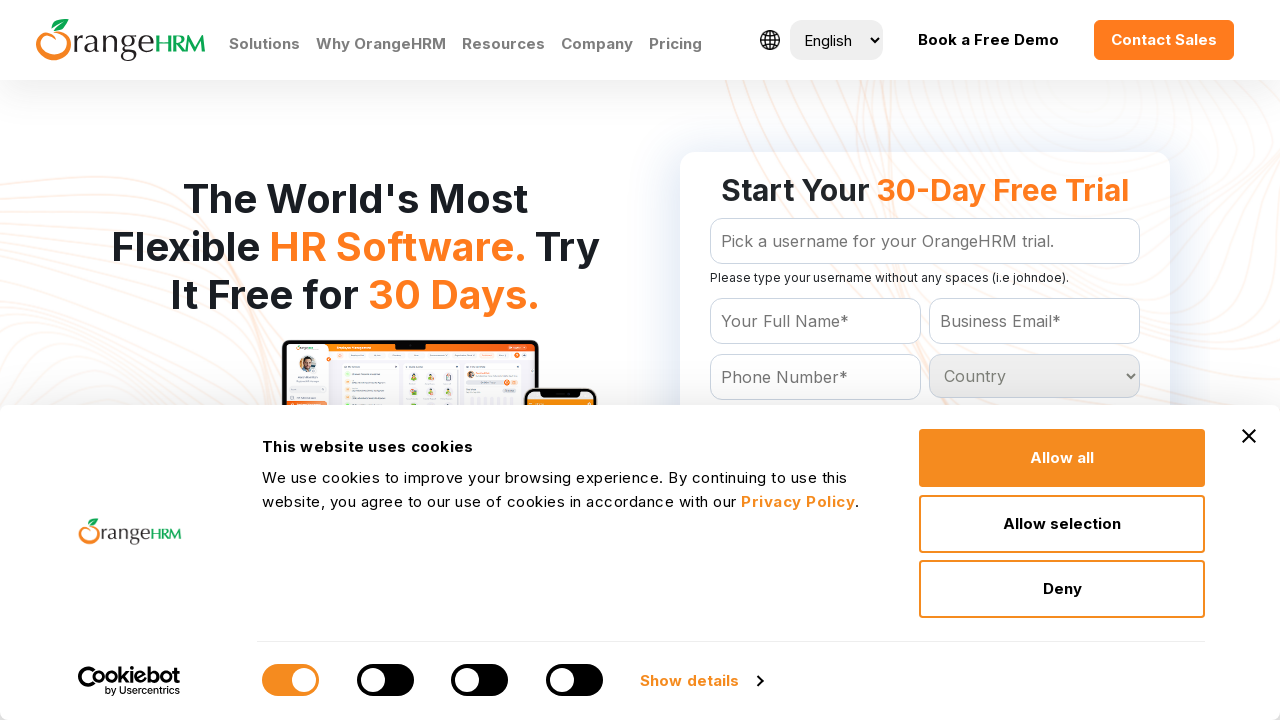

Country dropdown selector became available
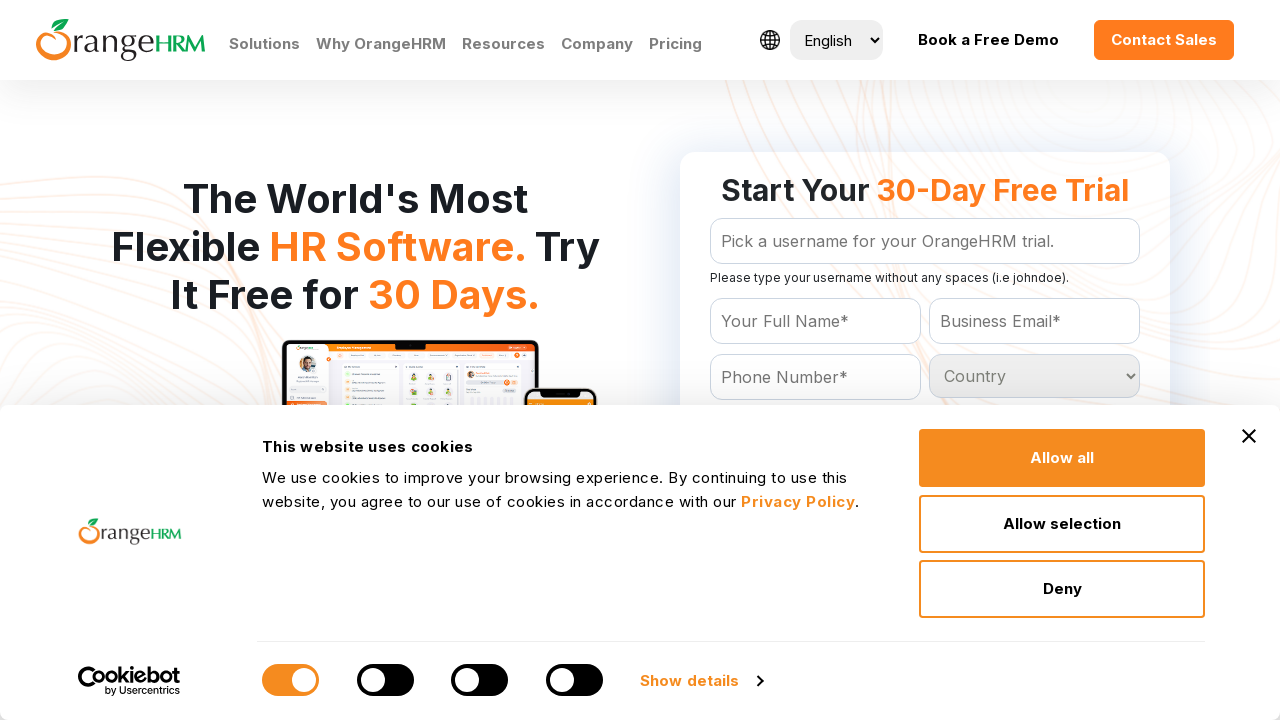

Located country dropdown element
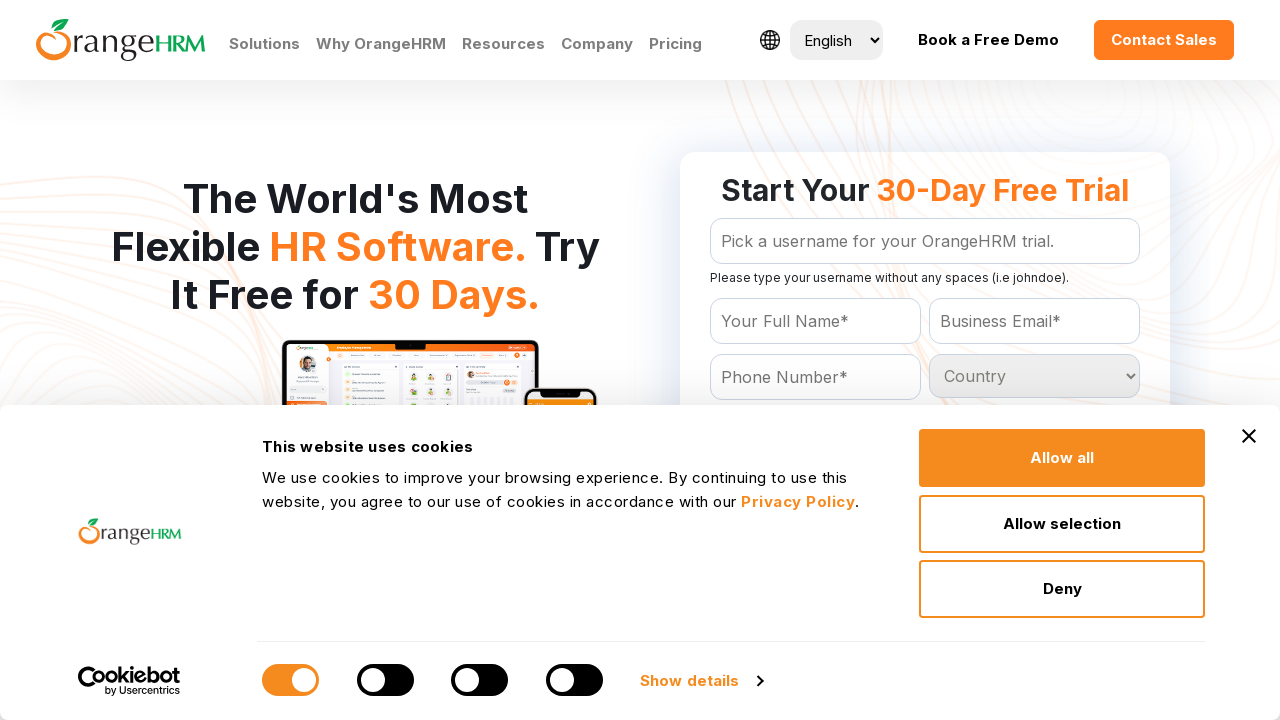

Retrieved all dropdown option text contents
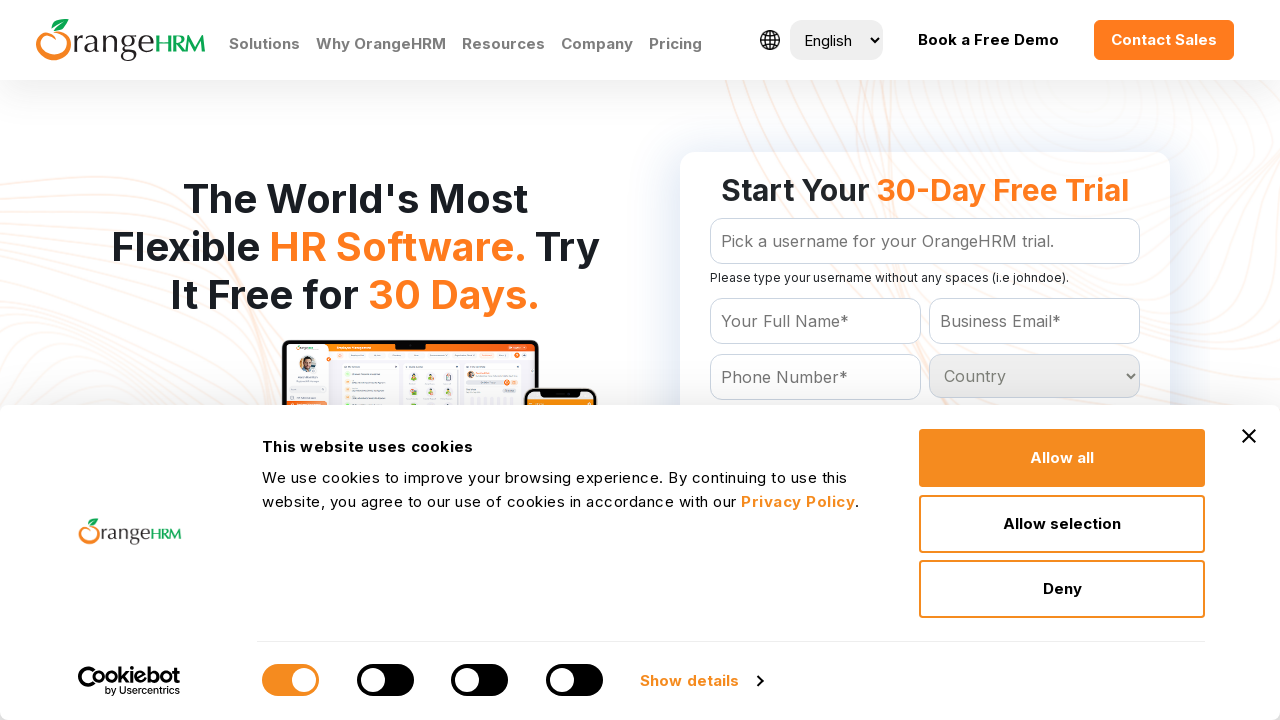

Filtered out empty options and created sorted comparison list
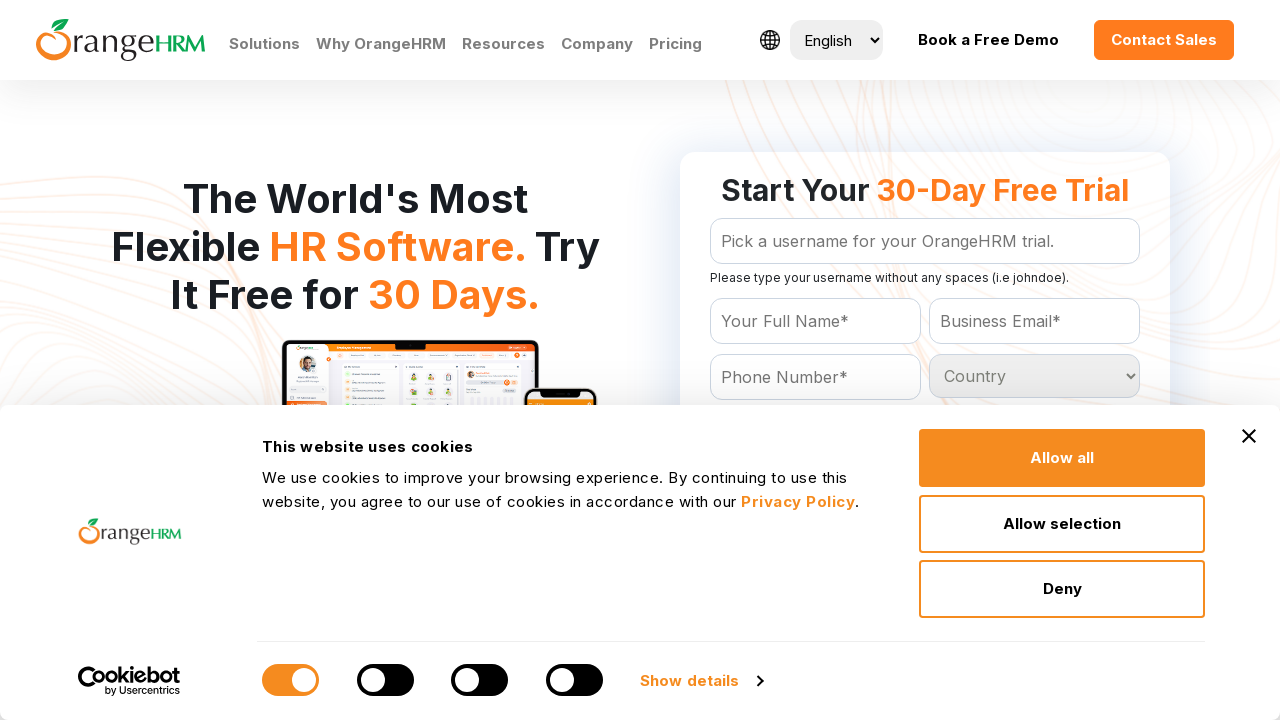

Detected that dropdown options are NOT sorted alphabetically
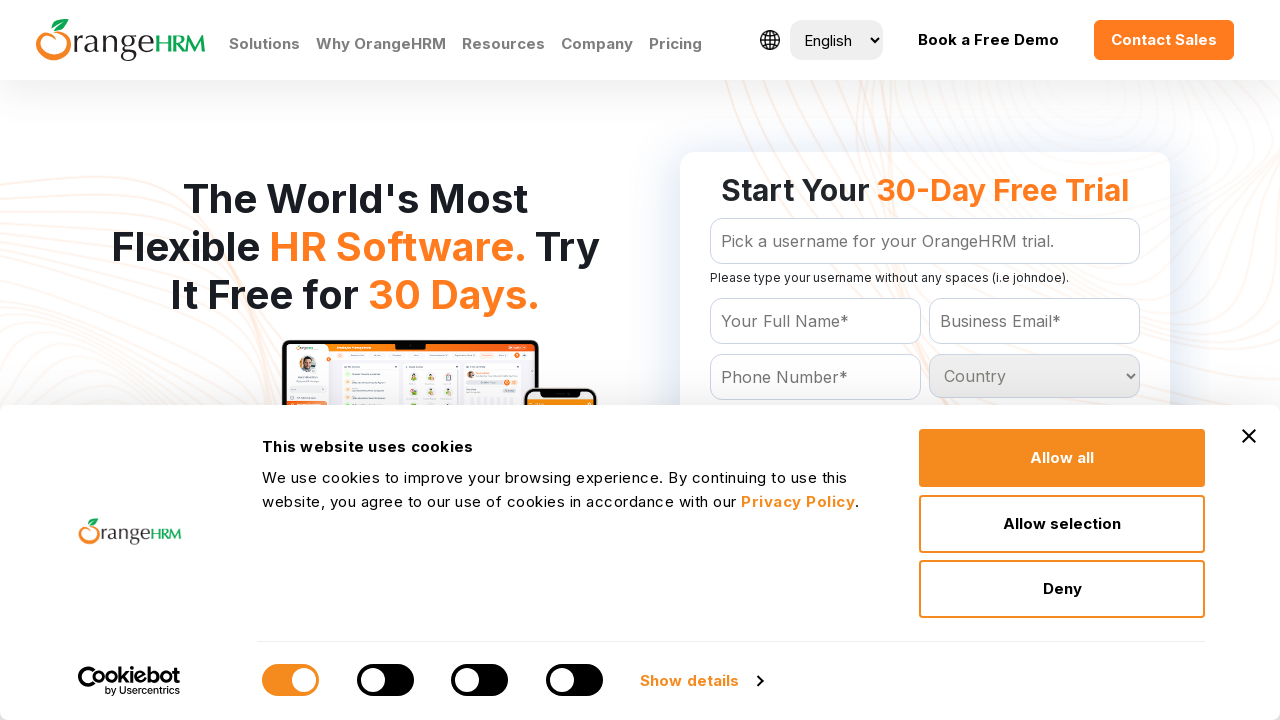

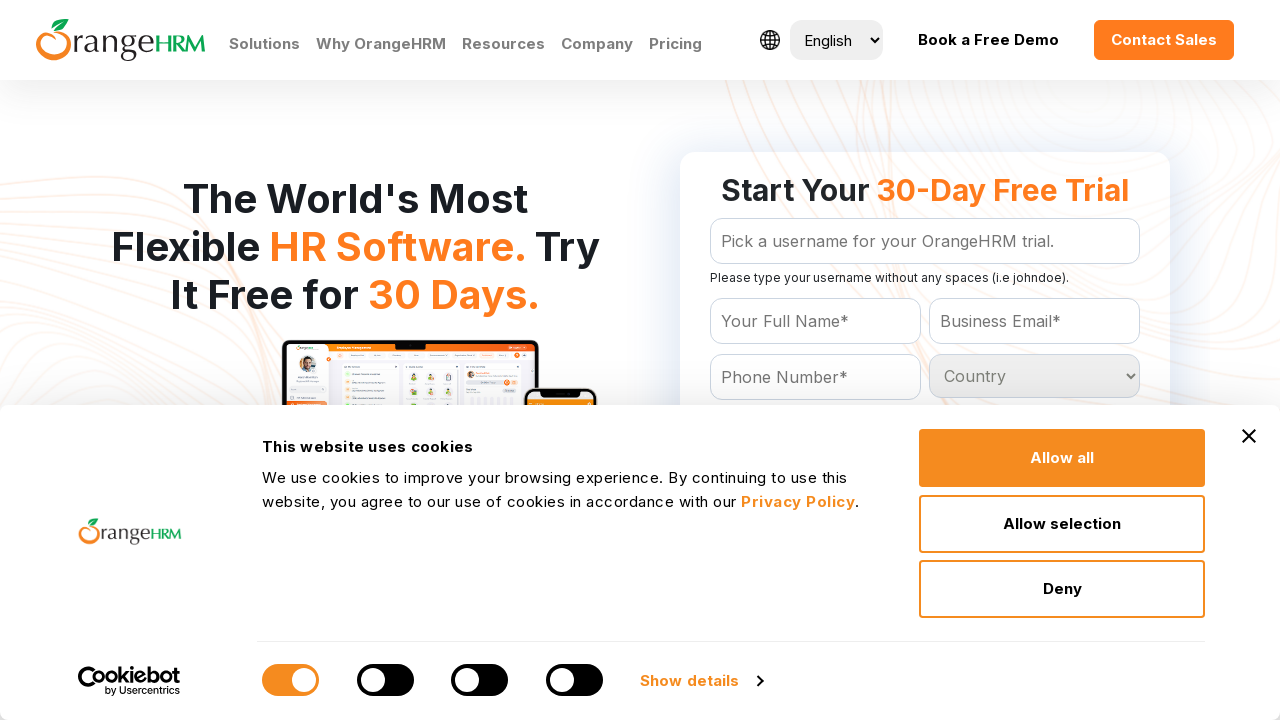